Tests clicking the "Make Appointment" button on the CURA Healthcare Service homepage to navigate to the appointment booking flow.

Starting URL: https://katalon-demo-cura.herokuapp.com/

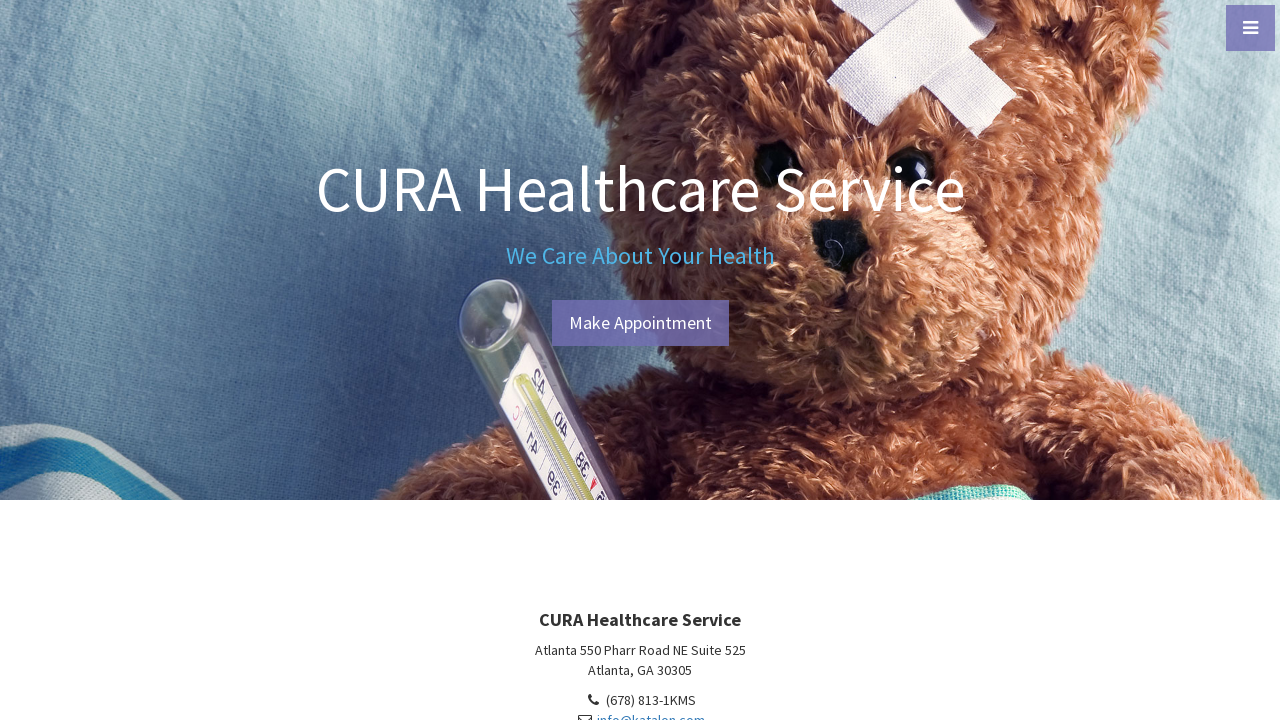

Clicked the 'Make Appointment' button on CURA Healthcare Service homepage at (640, 323) on #btn-make-appointment
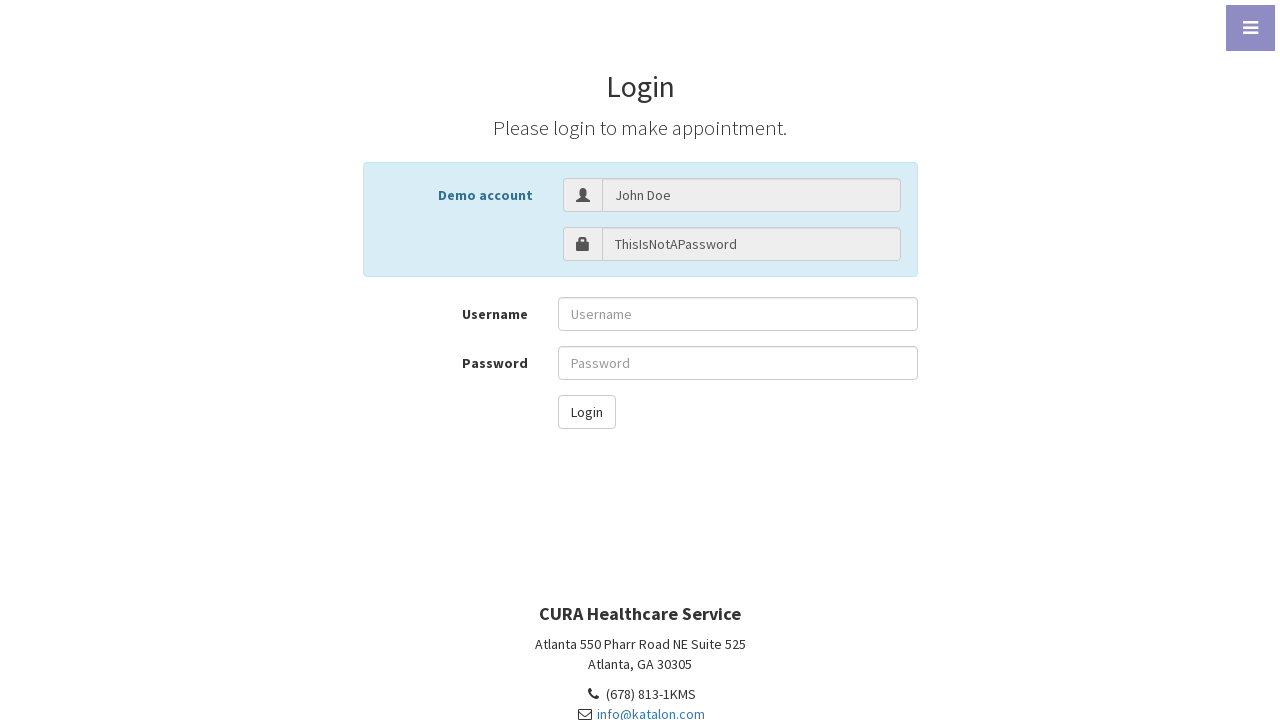

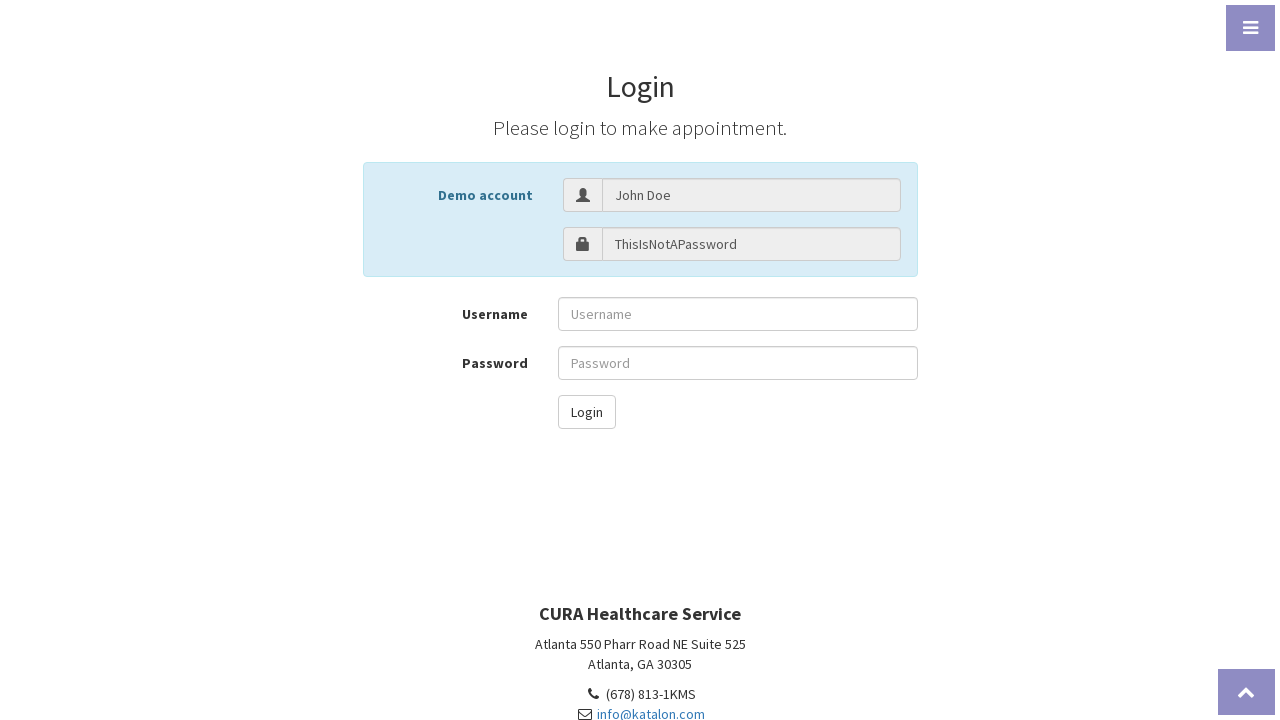